Navigates to the DemoBlaze e-commerce demo site and verifies that product listings with device names are displayed on the page.

Starting URL: https://www.demoblaze.com/

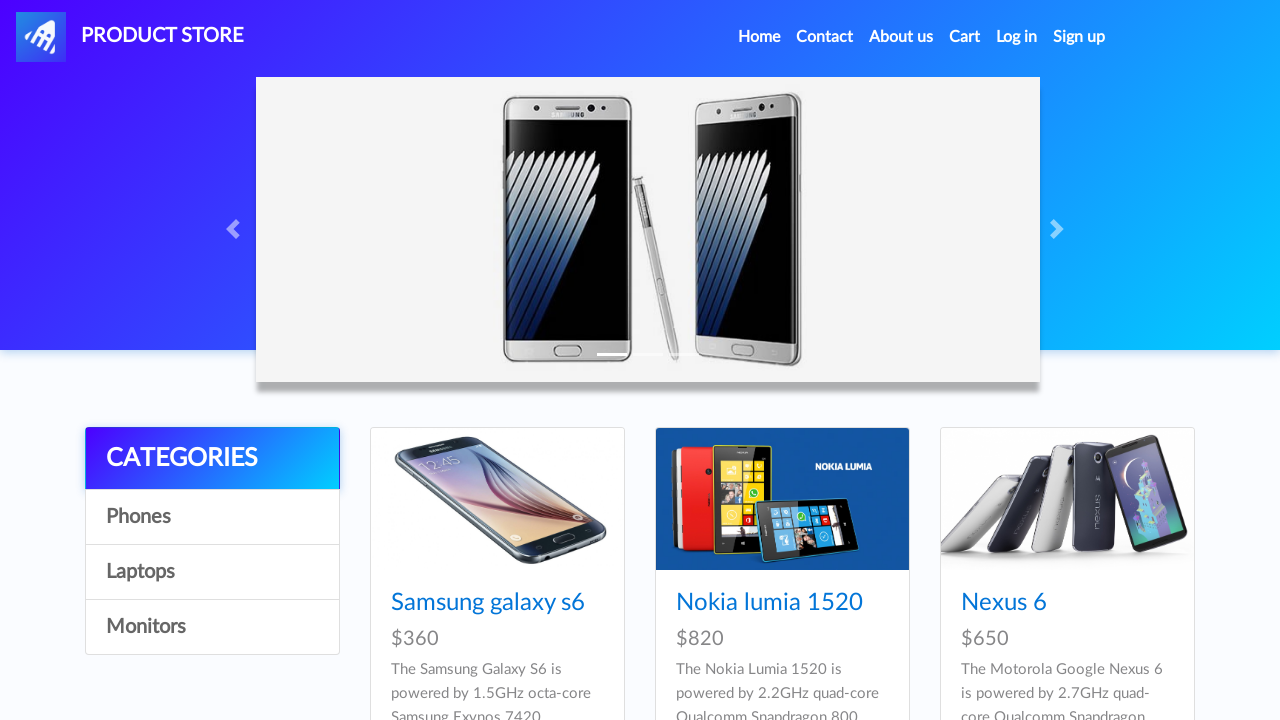

Navigated to DemoBlaze e-commerce site
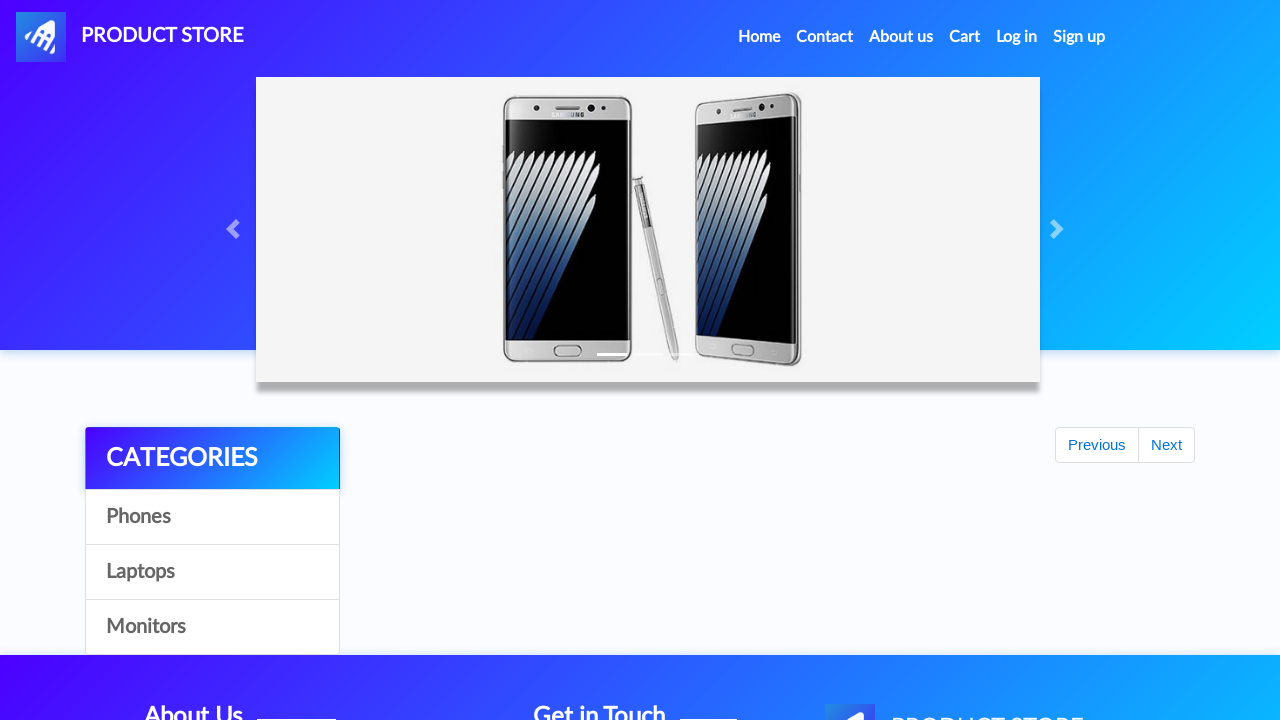

Product listings with device names loaded on page
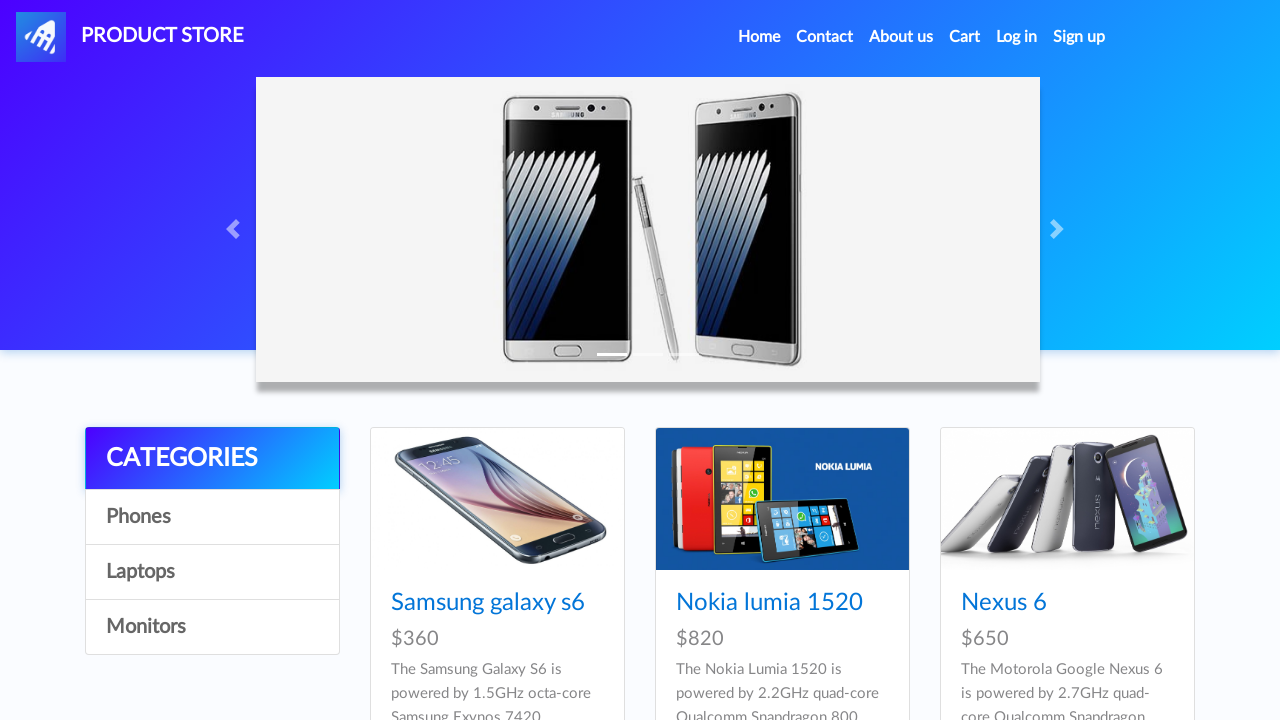

Located all product device name elements
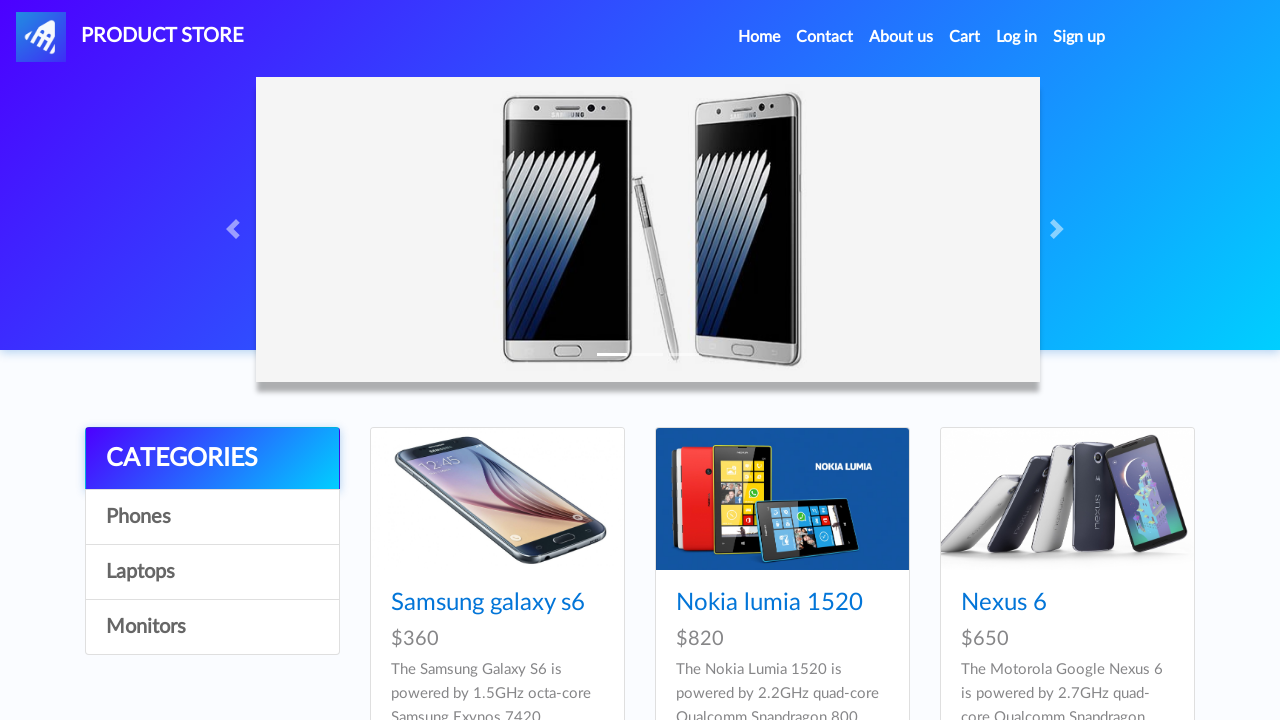

Verified that 9 product listings with device names are displayed
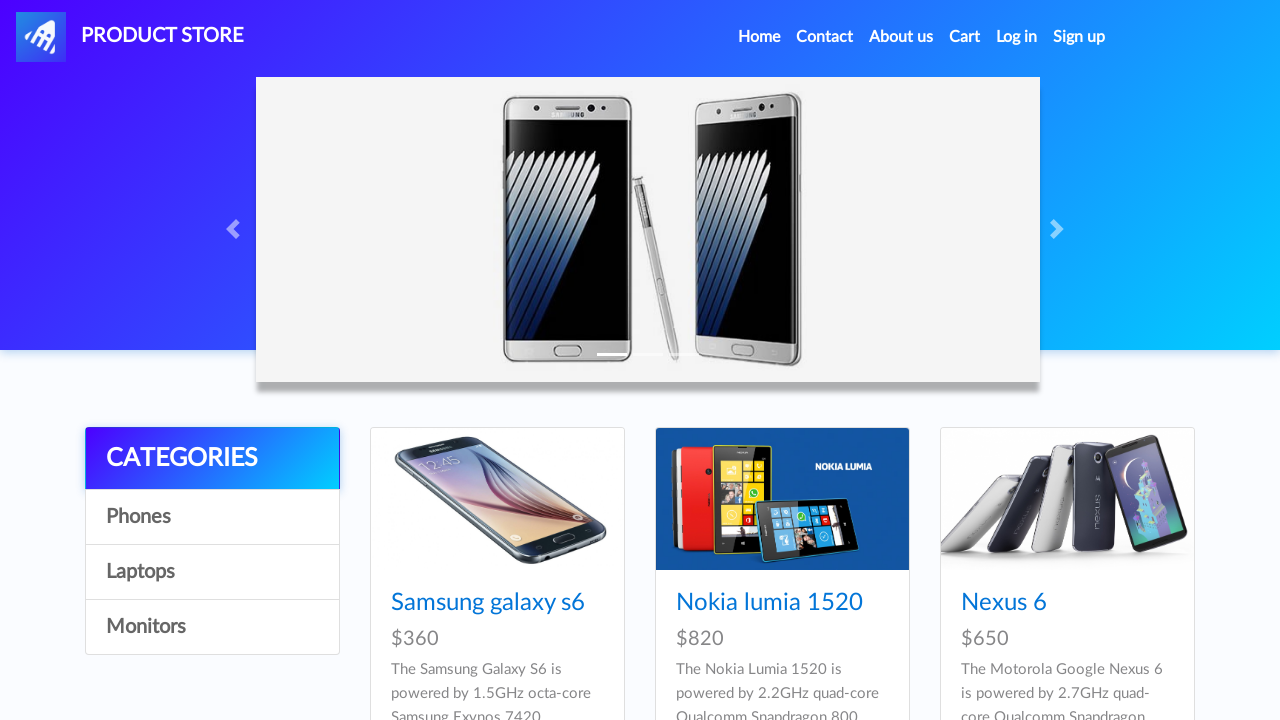

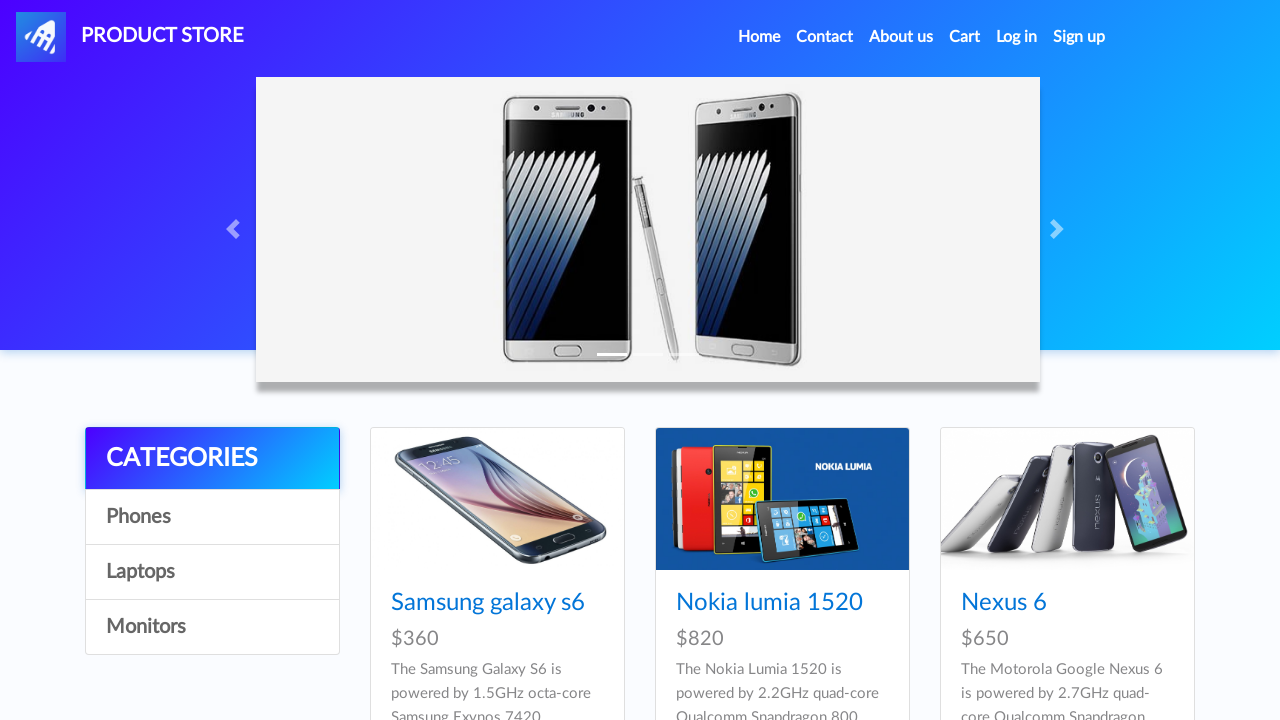